Navigates to the Selenium downloads page and clicks on a download link containing "32" in its text (likely a 32-bit version download)

Starting URL: https://www.selenium.dev/downloads

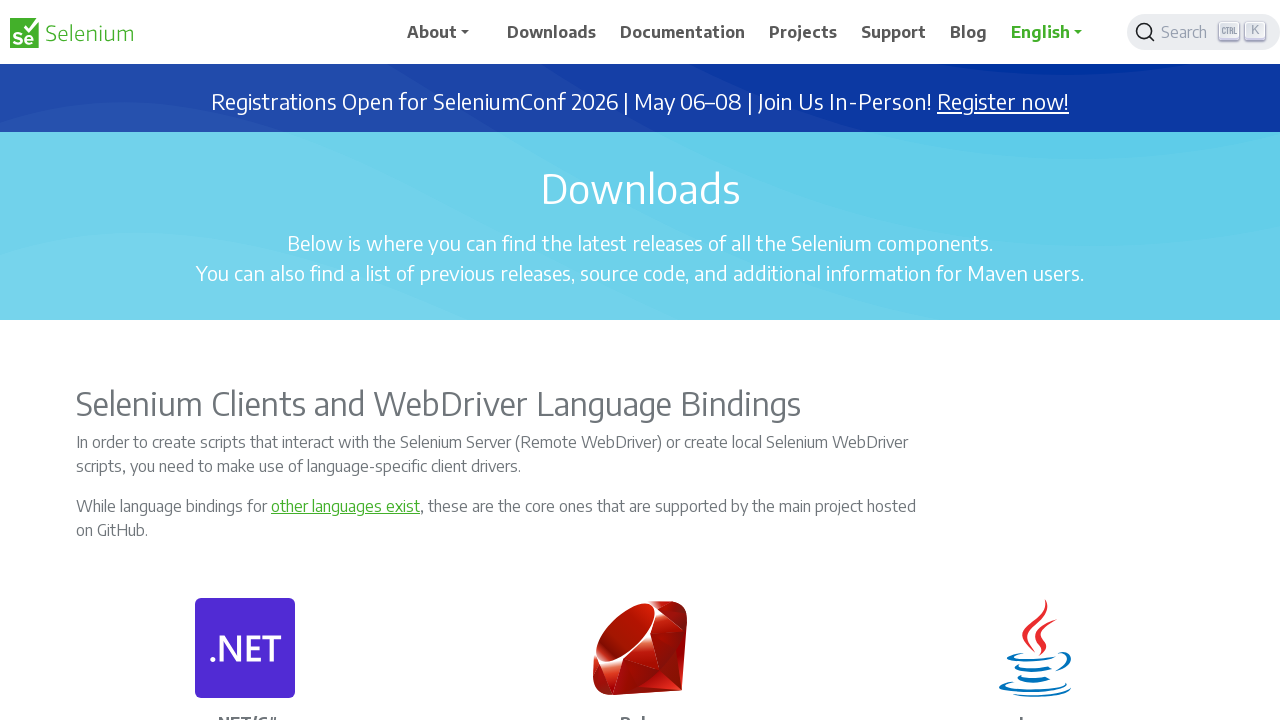

Navigated to Selenium downloads page
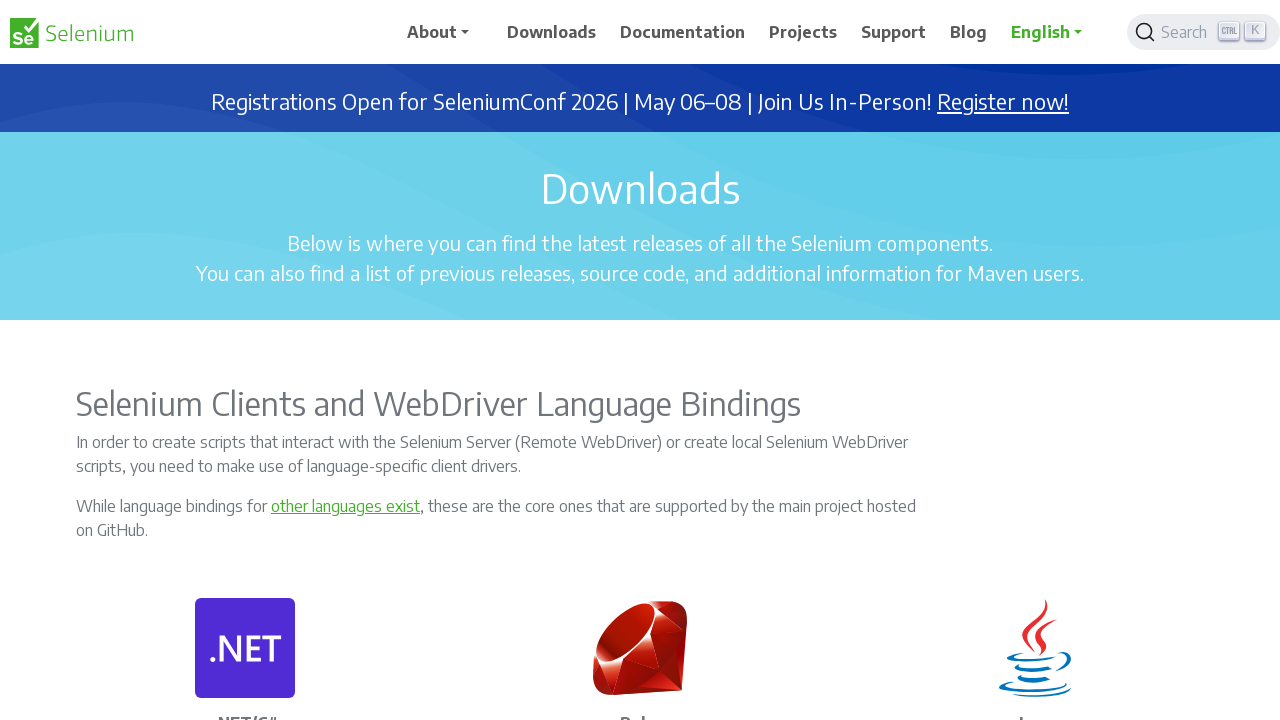

Clicked on download link containing '32' (32-bit version) at (722, 361) on a:has-text('32')
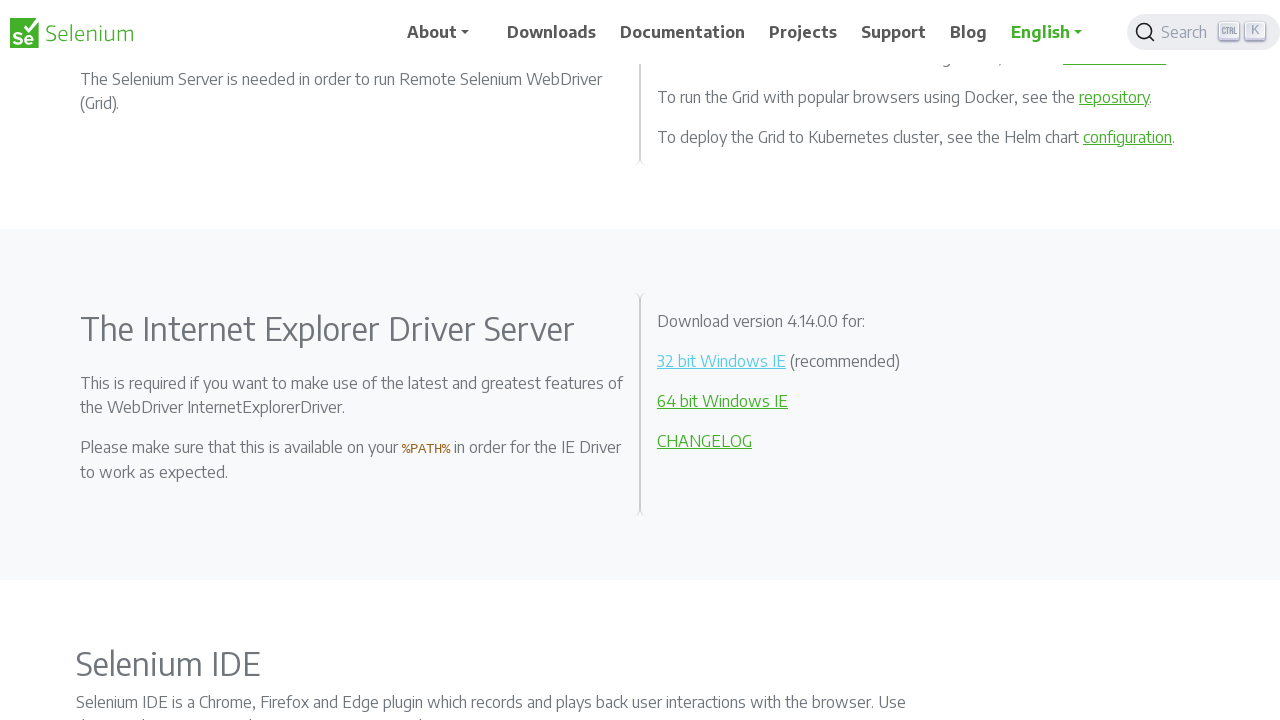

Waited 2 seconds for download to initiate
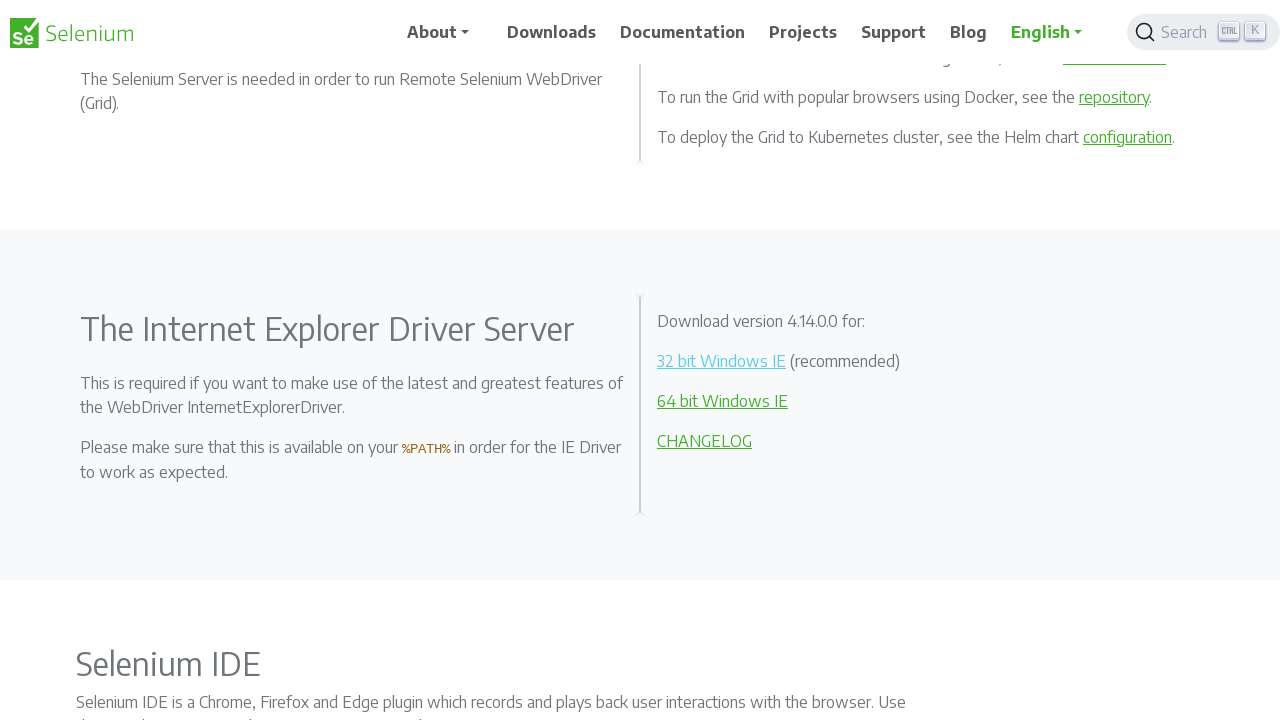

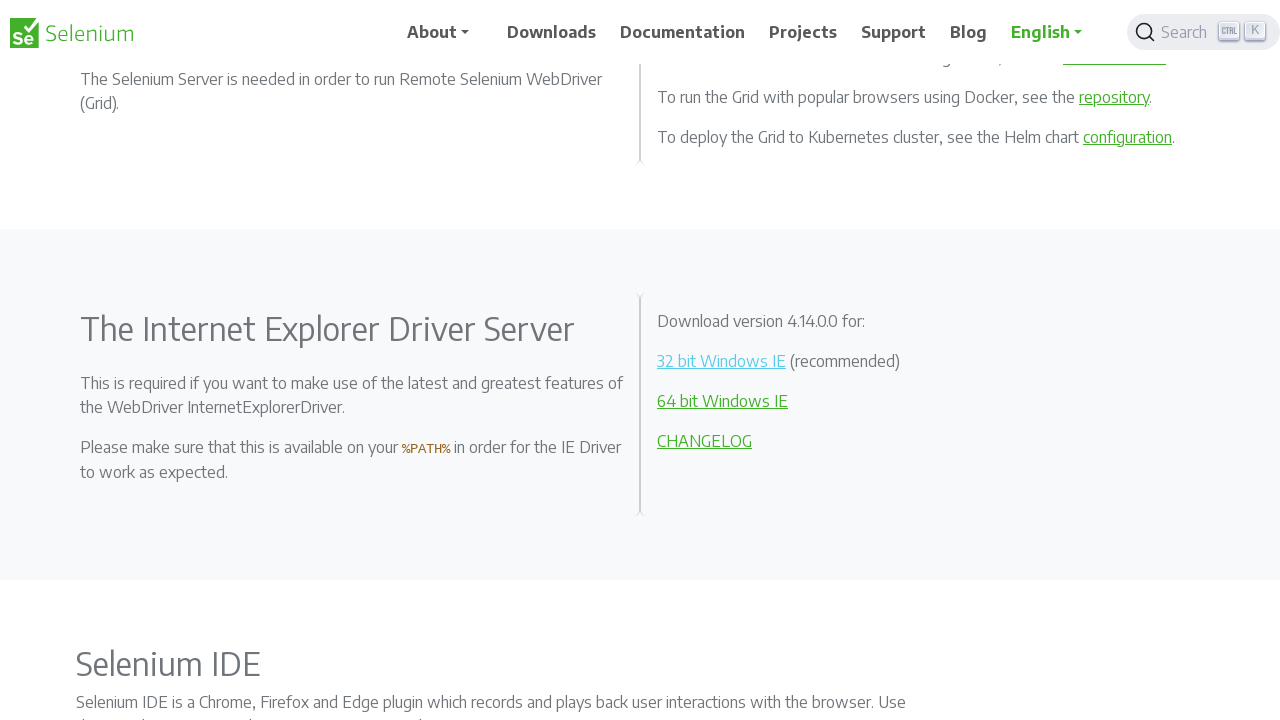